Tests autocomplete functionality by clicking on a multi-select autocomplete field, typing a letter to trigger suggestions, then using keyboard navigation (down arrow and enter) to select an option from the dropdown.

Starting URL: https://demoqa.com/auto-complete

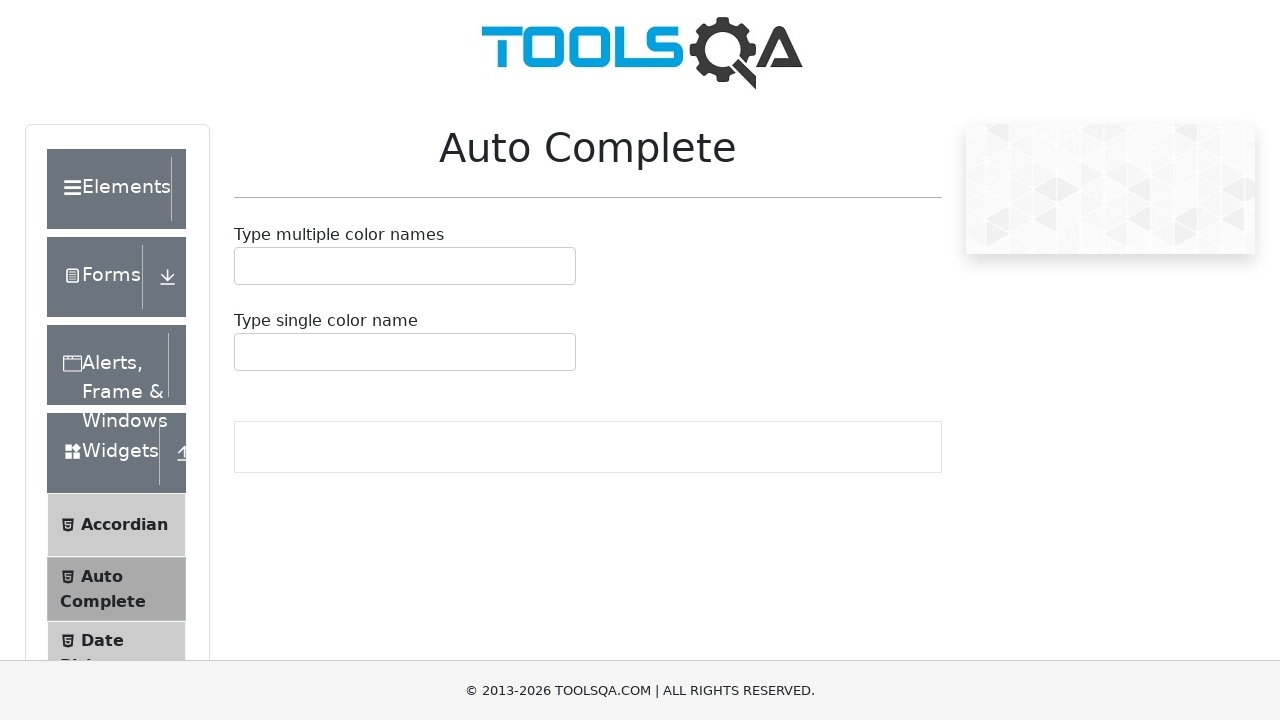

Waited for autocomplete container to load
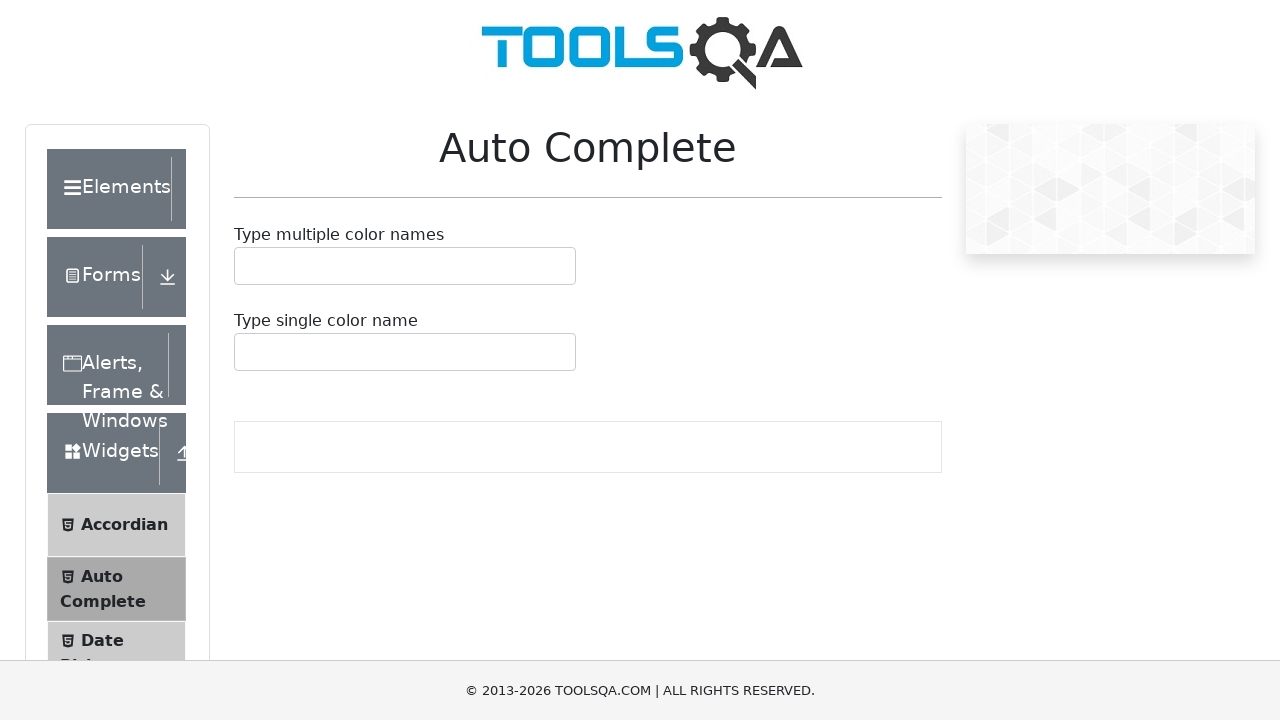

Clicked on the multi-select autocomplete input field at (247, 266) on #autoCompleteMultipleContainer input
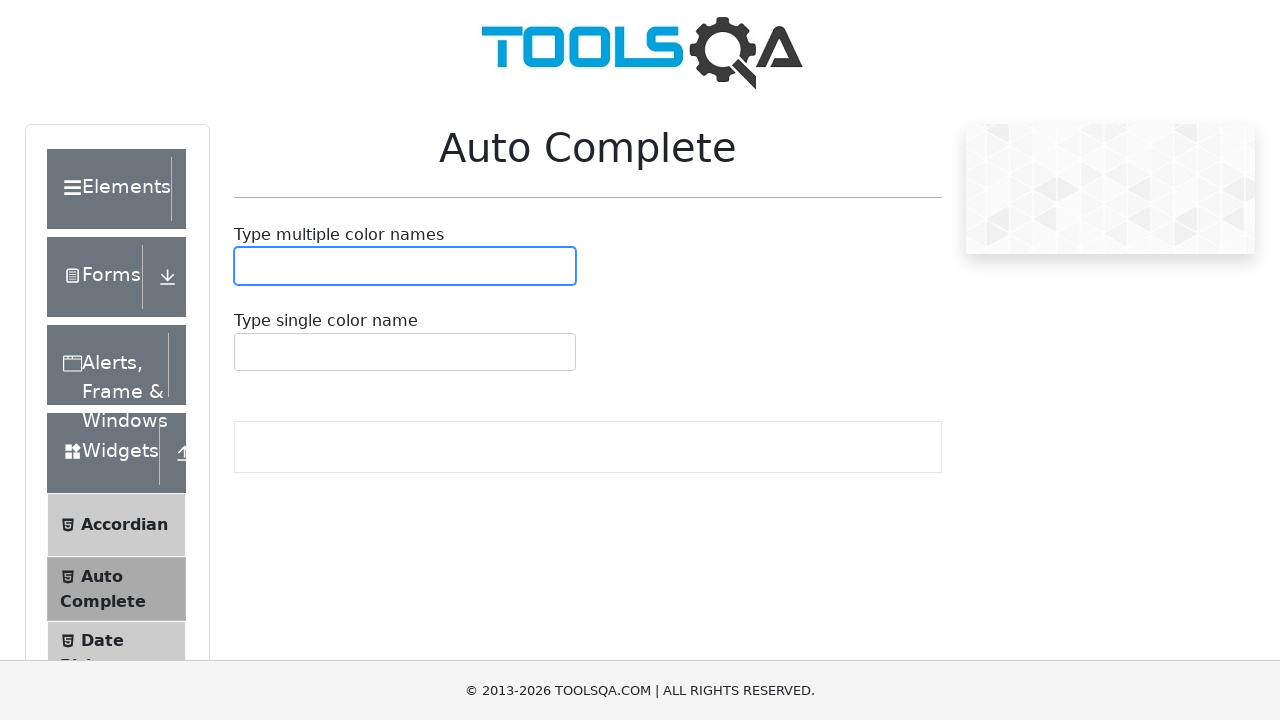

Typed 'b' to trigger autocomplete suggestions on #autoCompleteMultipleContainer input
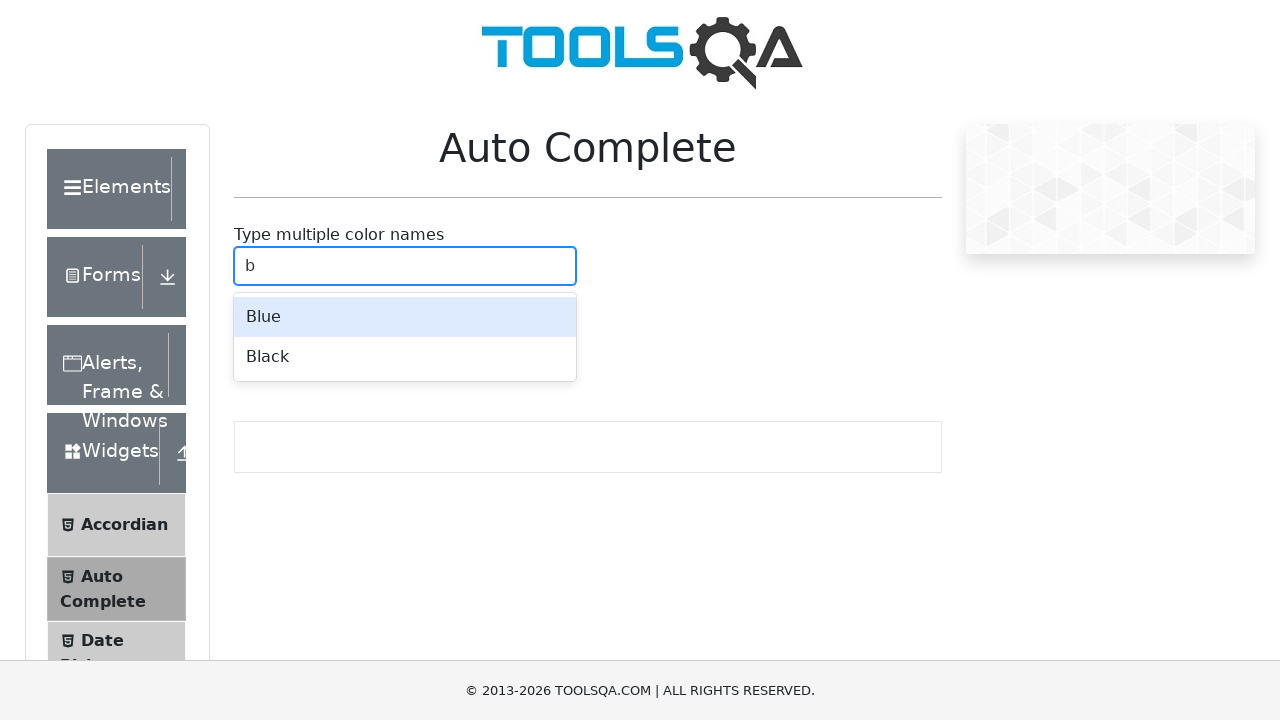

Waited for autocomplete dropdown suggestions to appear
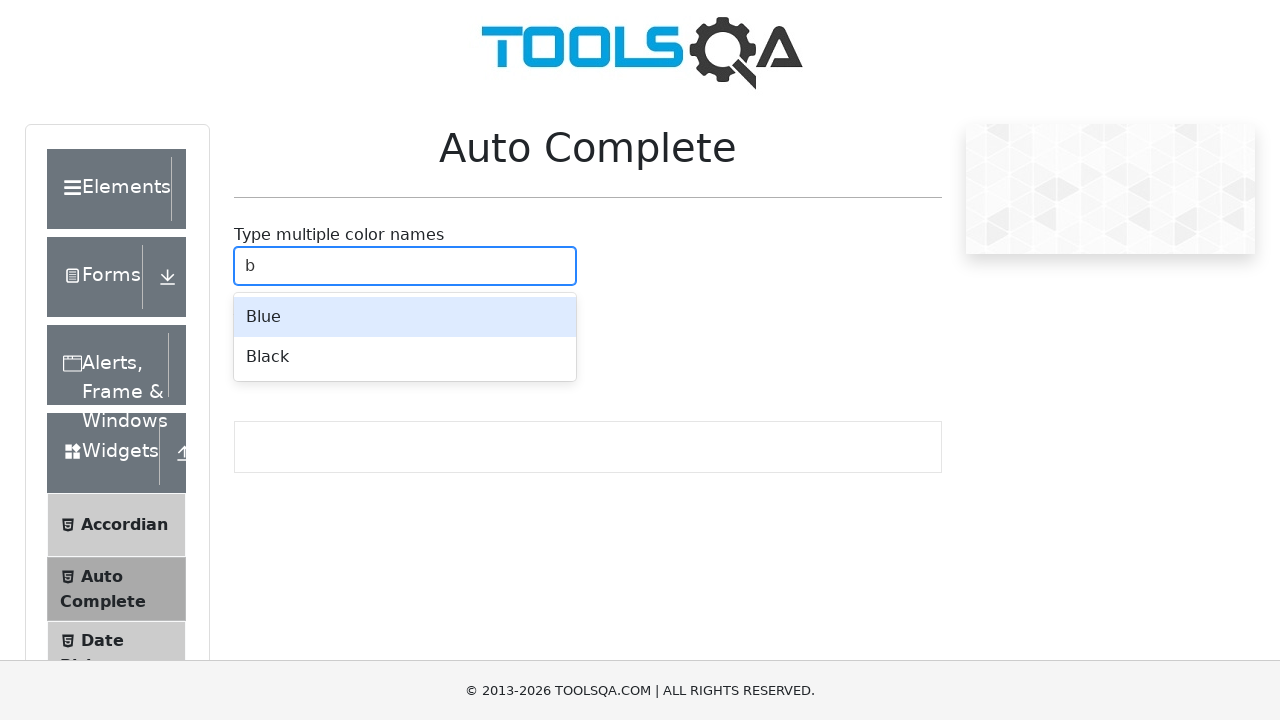

Pressed arrow down to navigate to first suggestion
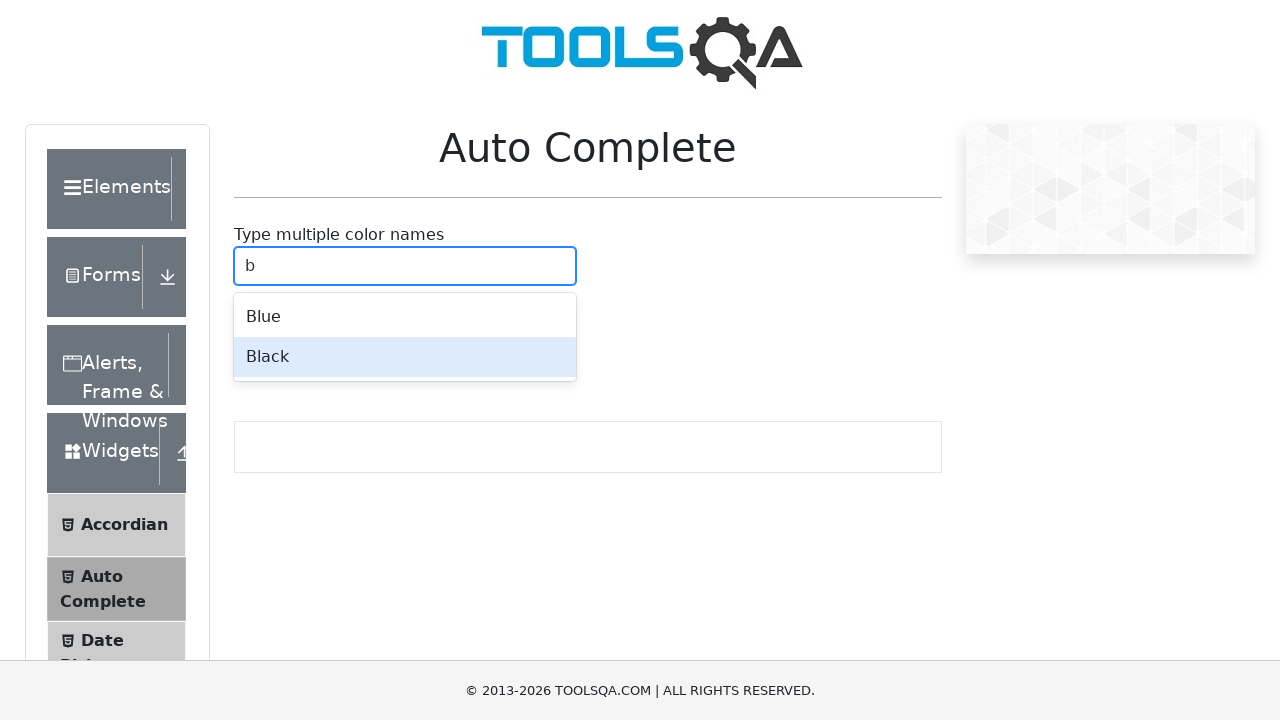

Pressed enter to select the highlighted suggestion
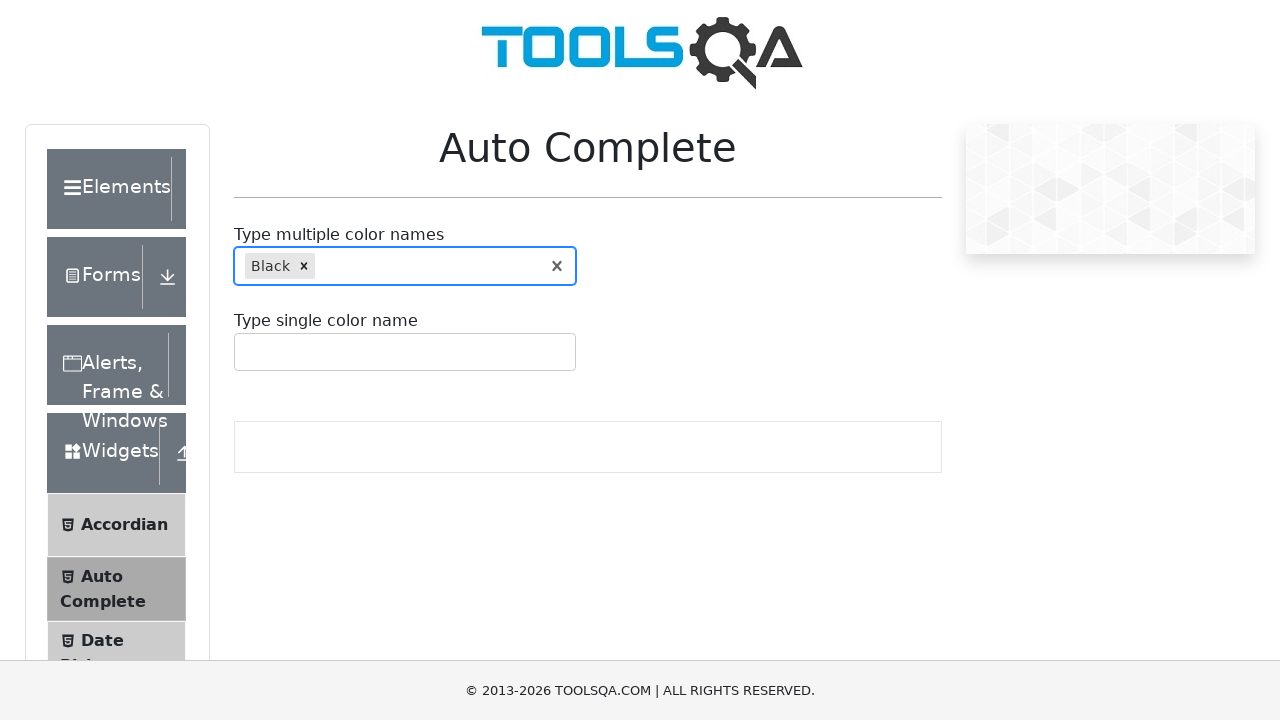

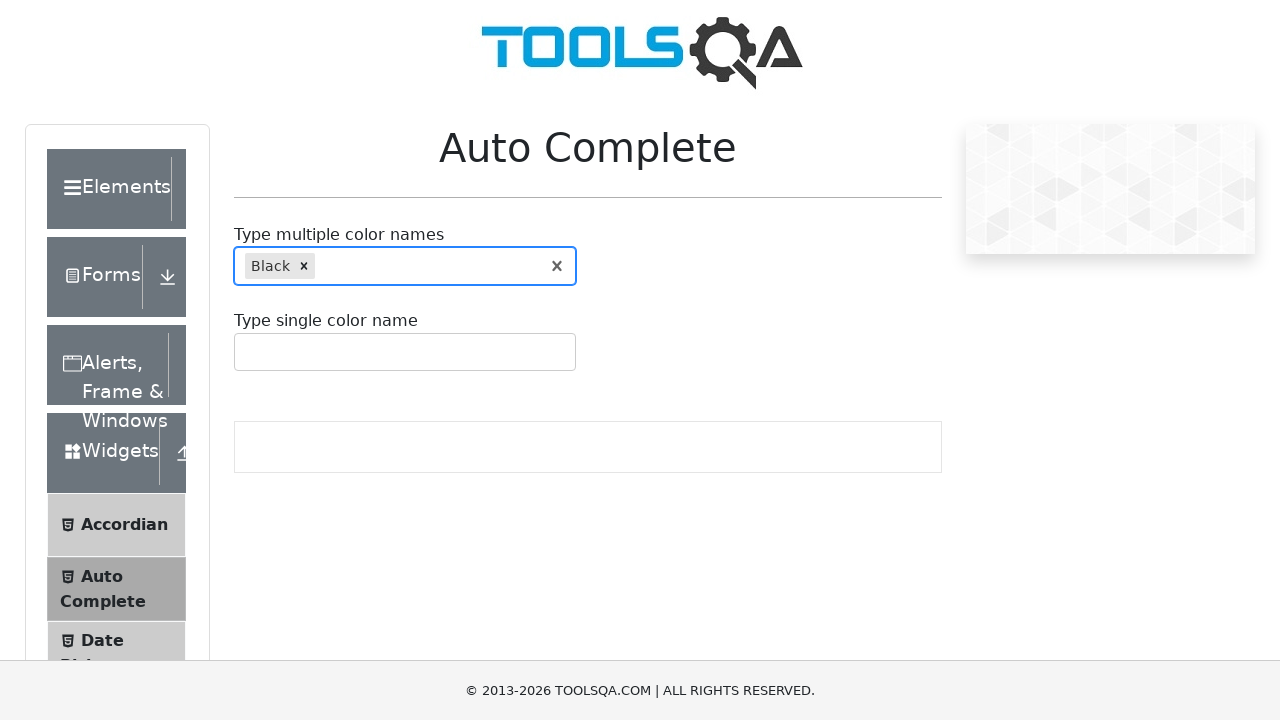